Tests checkbox interaction on a practice automation page by verifying a checkbox can be selected, deselected, and its state verified correctly.

Starting URL: https://rahulshettyacademy.com/AutomationPractice/

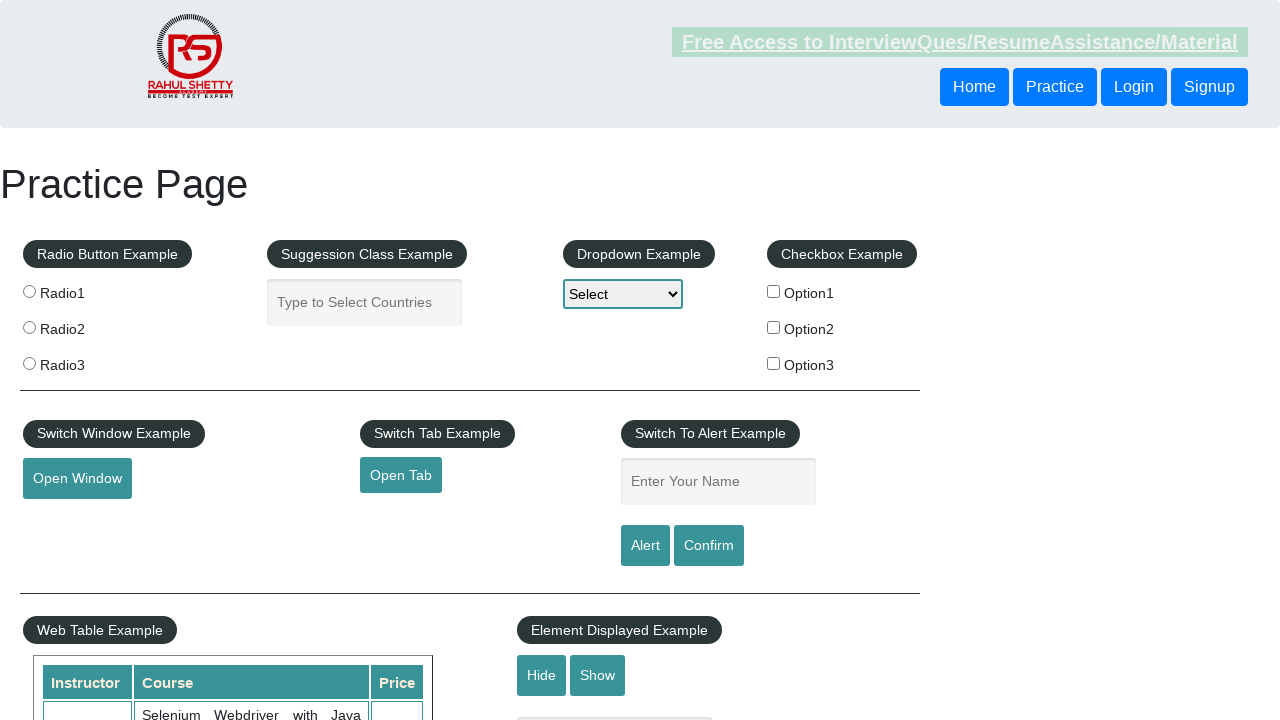

Navigated to automation practice page
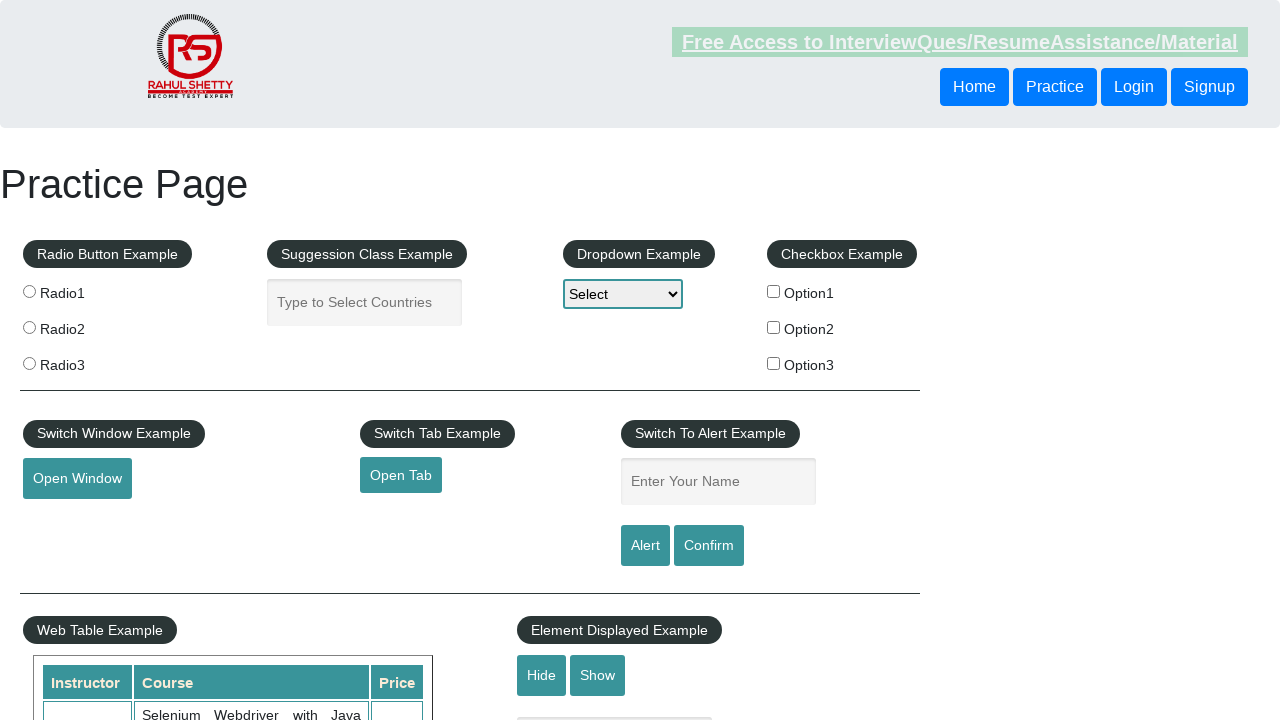

Located the first checkbox element
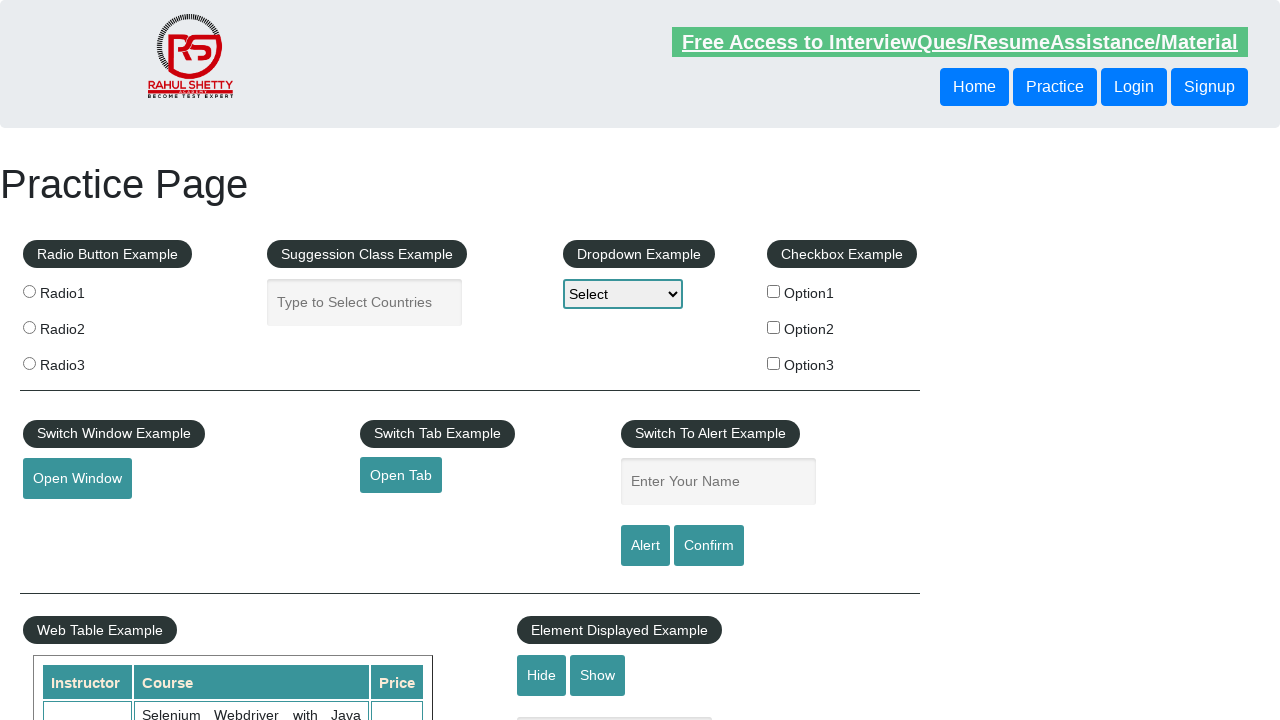

Verified checkbox is initially not selected
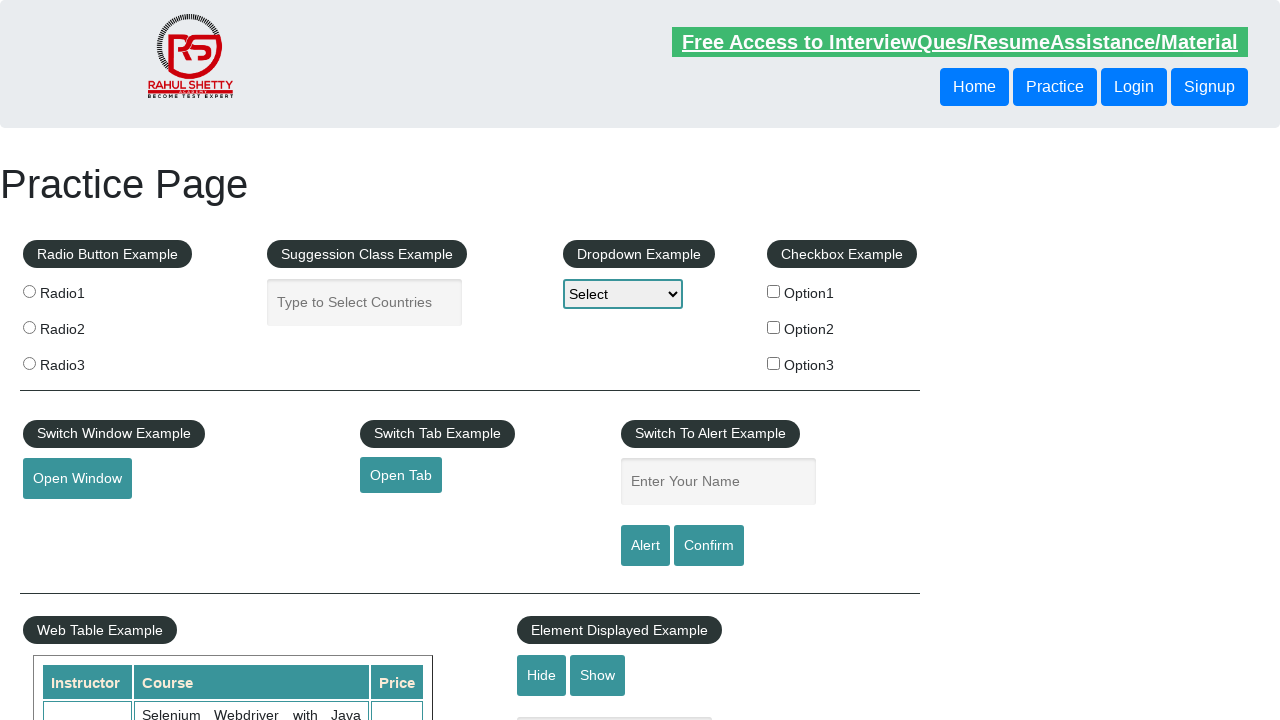

Clicked checkbox to select it at (774, 291) on input[name='checkBoxOption1']
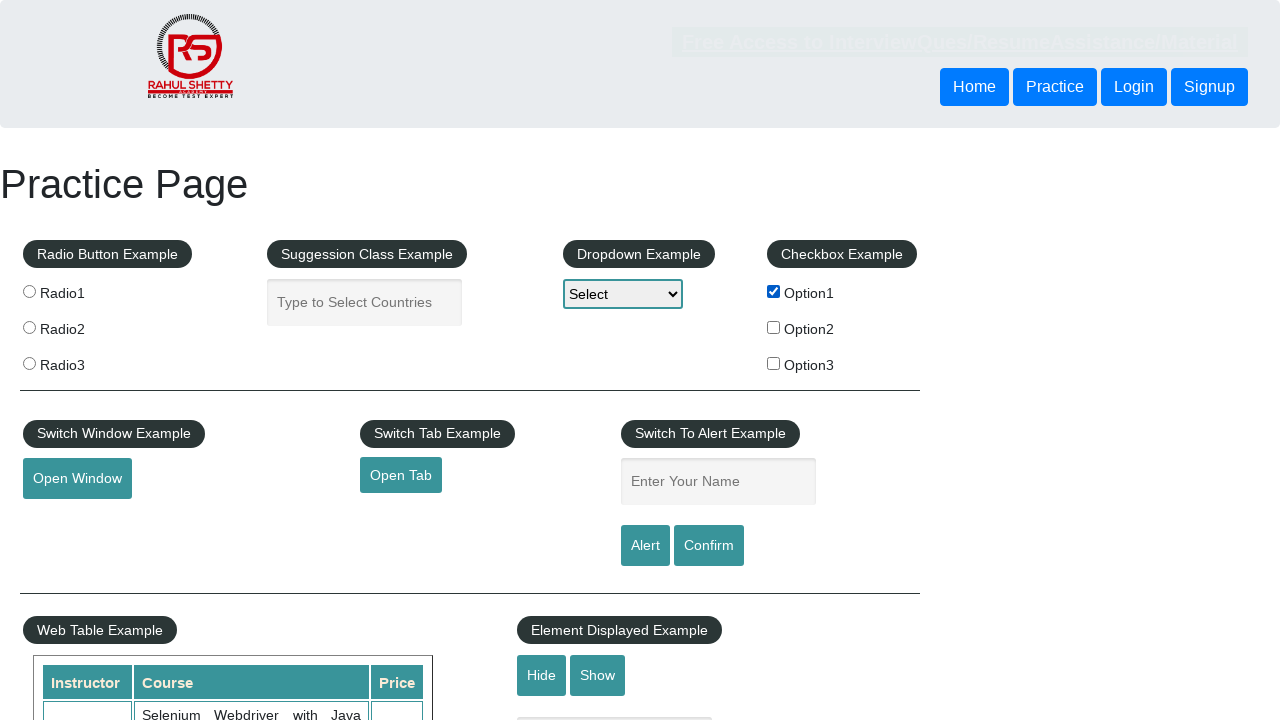

Verified checkbox is now selected
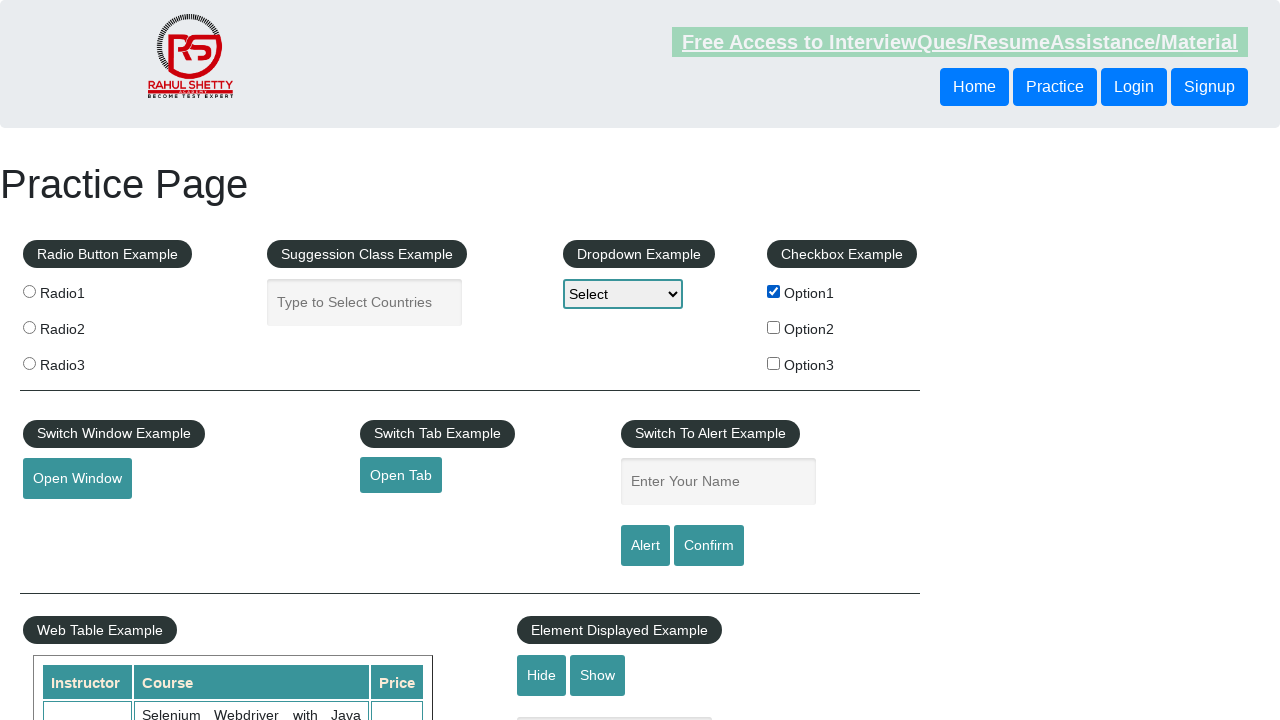

Clicked checkbox to deselect it at (774, 291) on input[name='checkBoxOption1']
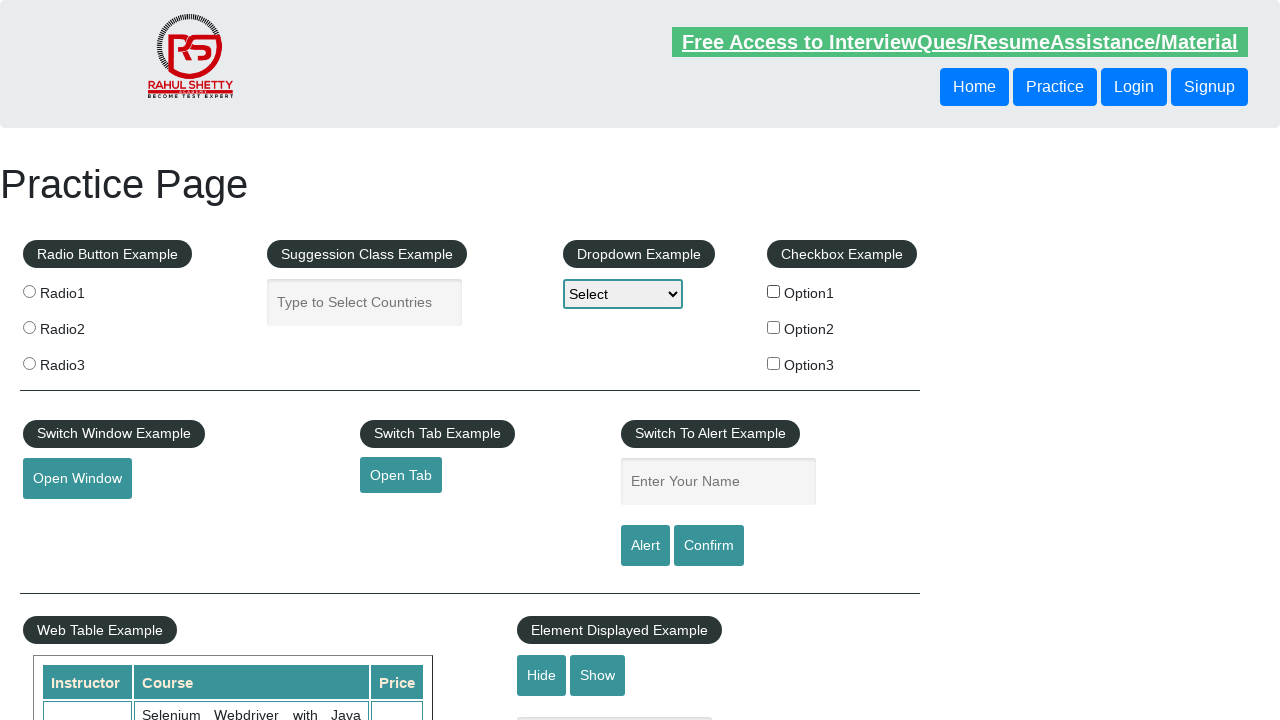

Verified checkbox is deselected
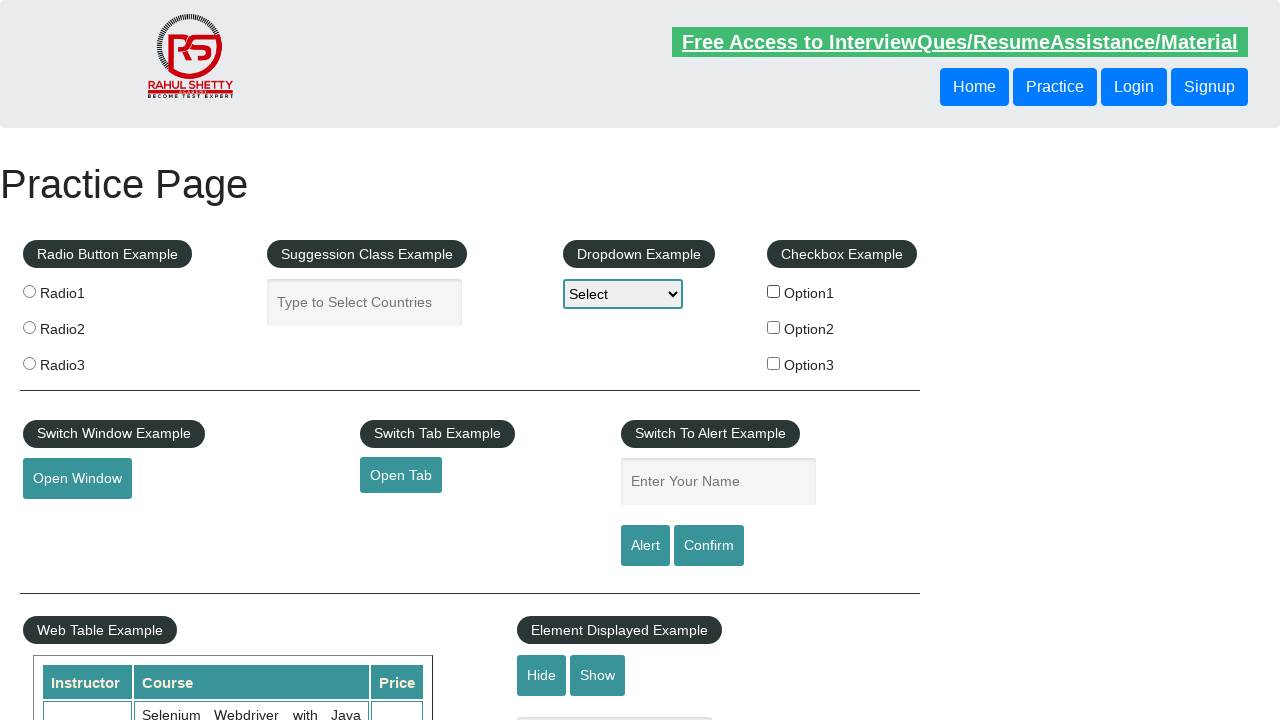

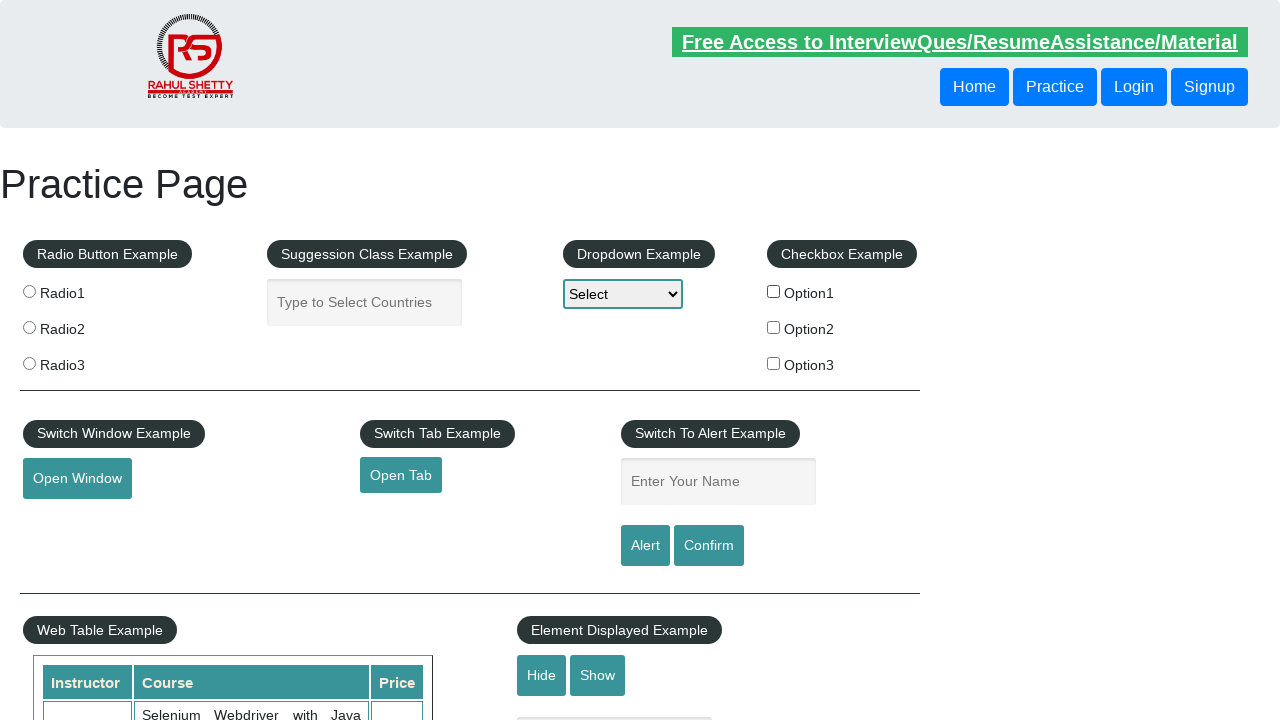